Tests the flight booking flow on BlazeDemo by selecting departure and destination cities, choosing a flight, filling in passenger details, and completing the purchase.

Starting URL: https://blazedemo.com/

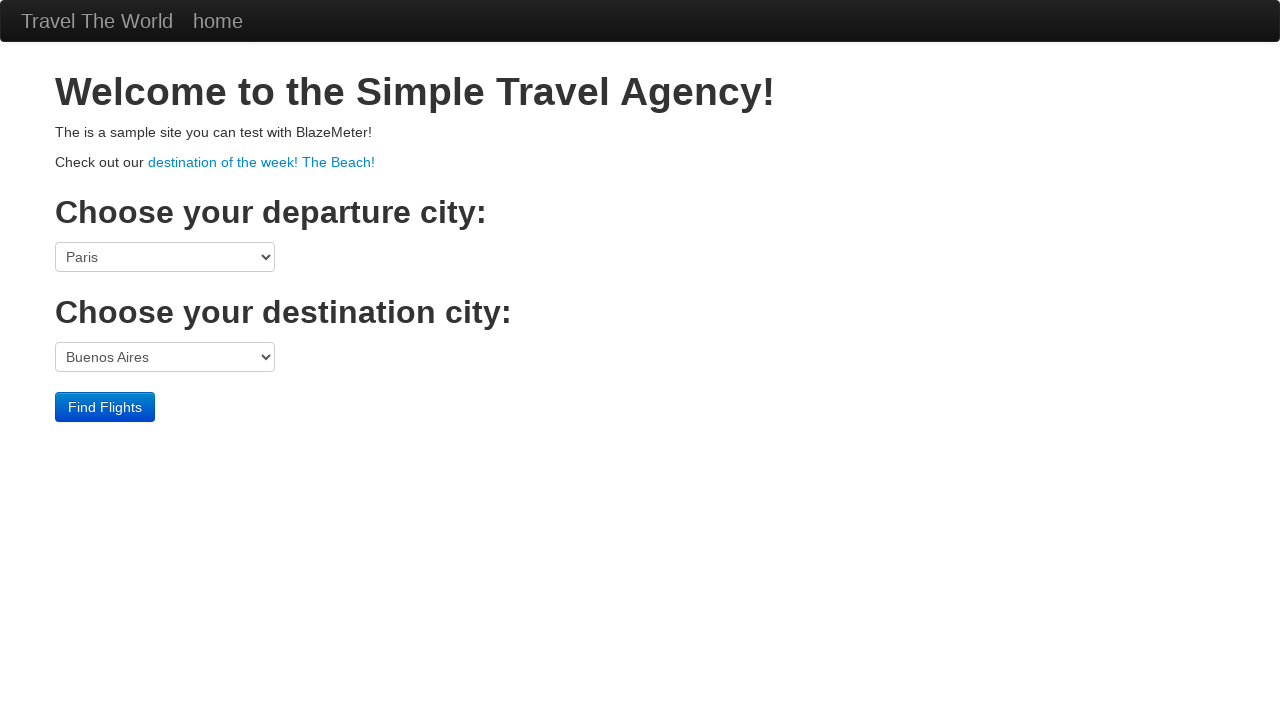

Selected Boston as departure city on select[name='fromPort']
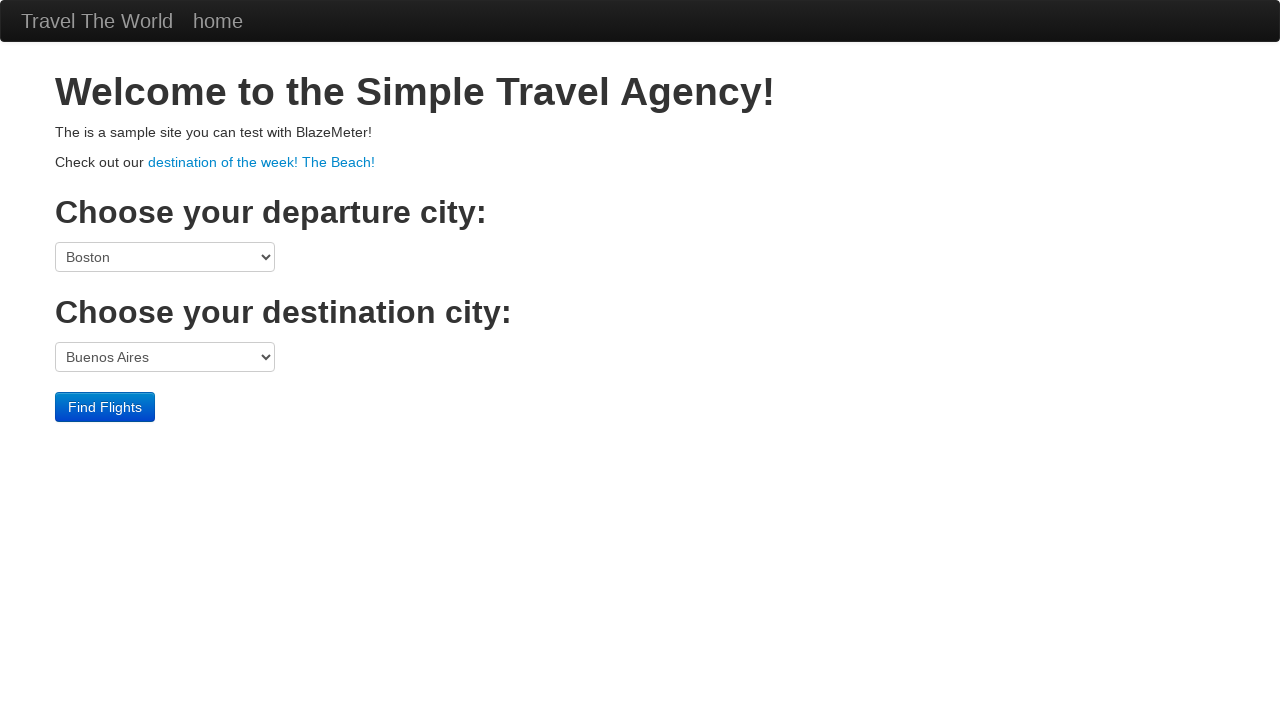

Selected New York as destination city on select[name='toPort']
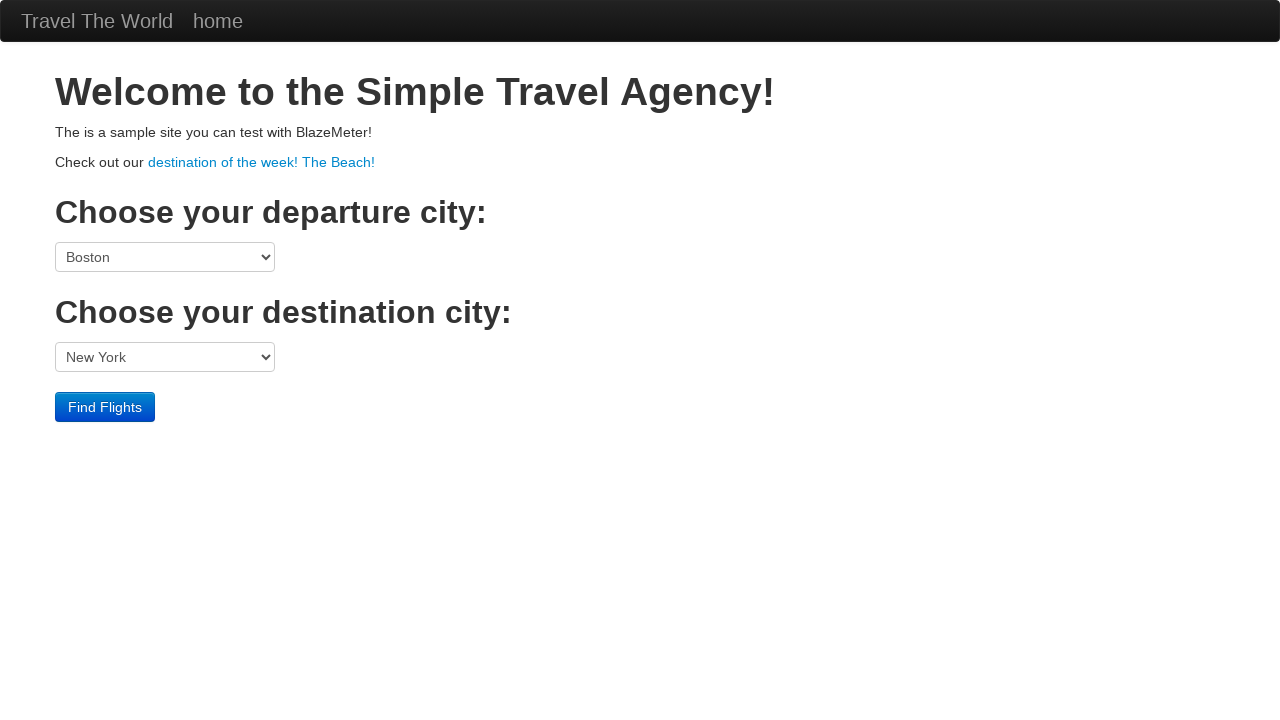

Clicked Find Flights button at (105, 407) on .btn-primary
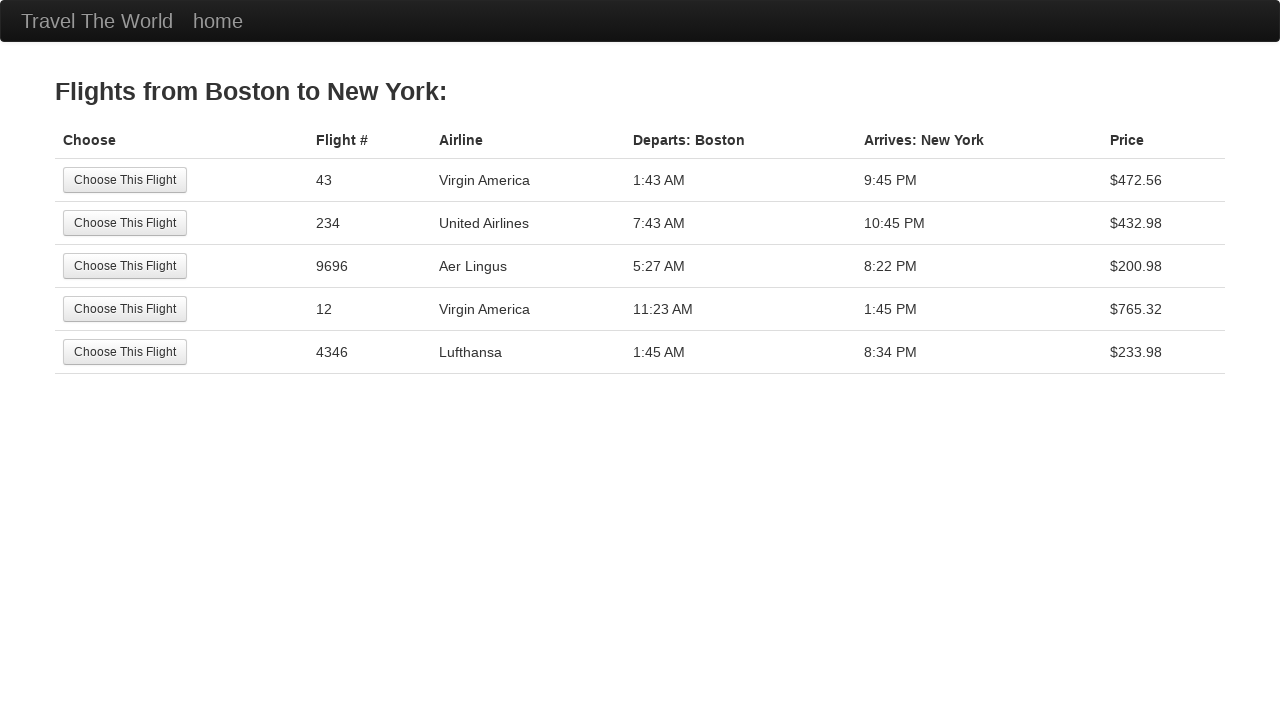

Selected the second flight option at (125, 223) on tr:nth-child(2) .btn
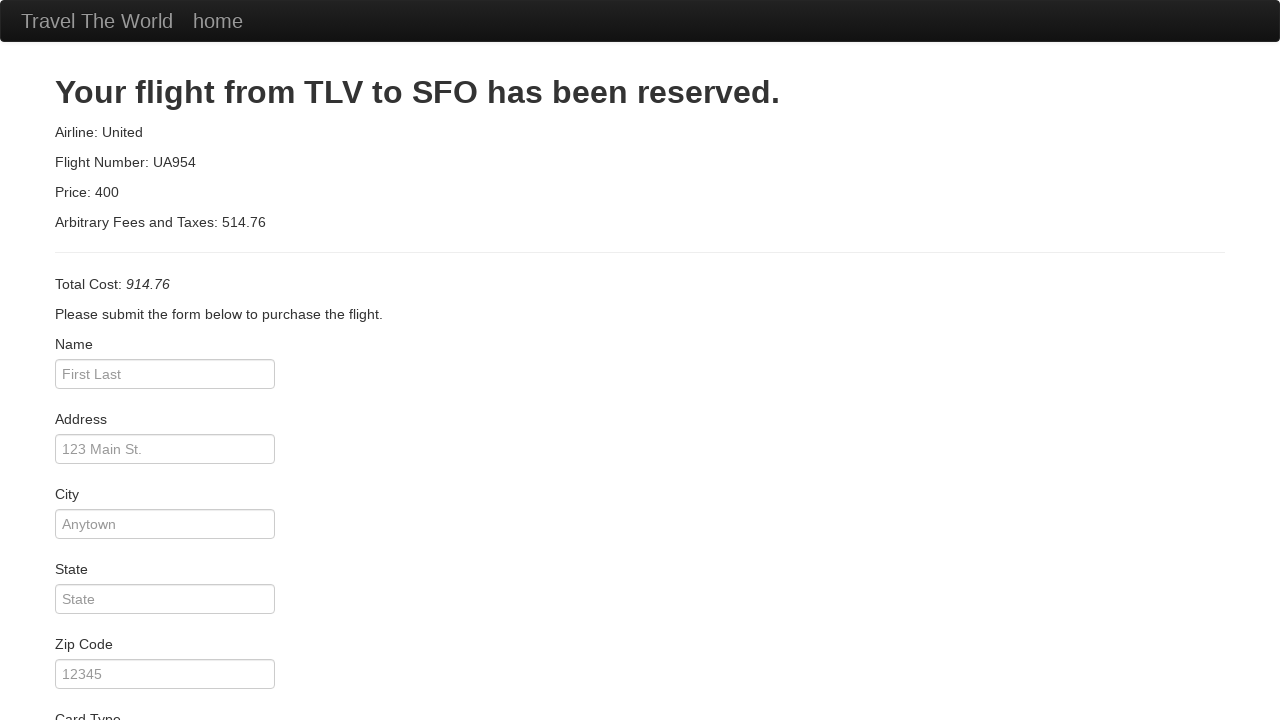

Filled in passenger name 'Dani' on #inputName
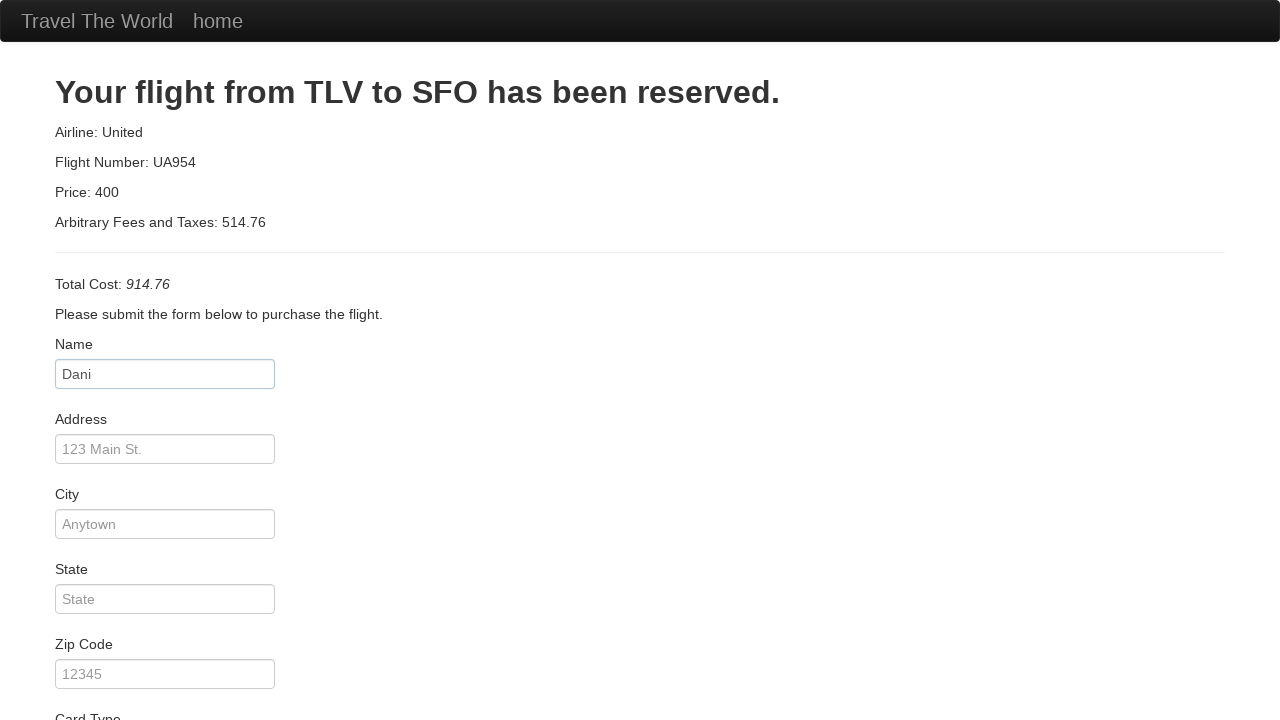

Filled in address 'S.João da Pesqueira' on #address
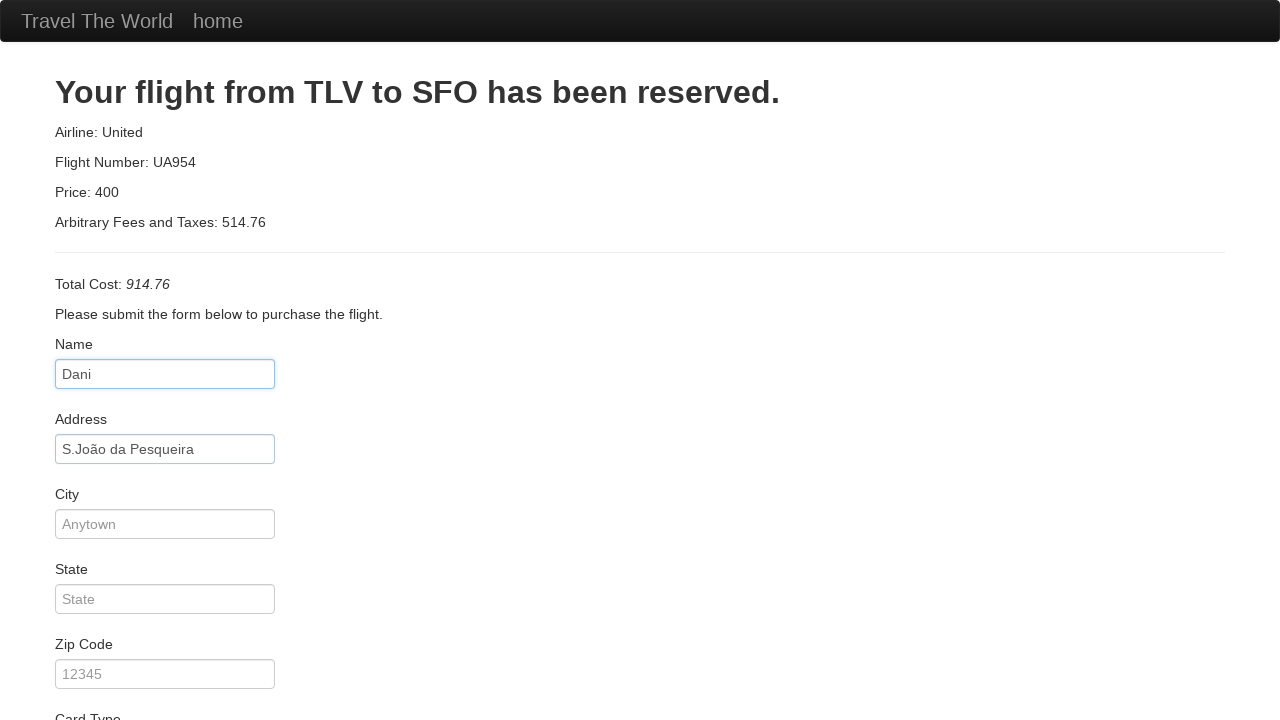

Filled in city 'S. João da Pesqueira' on #city
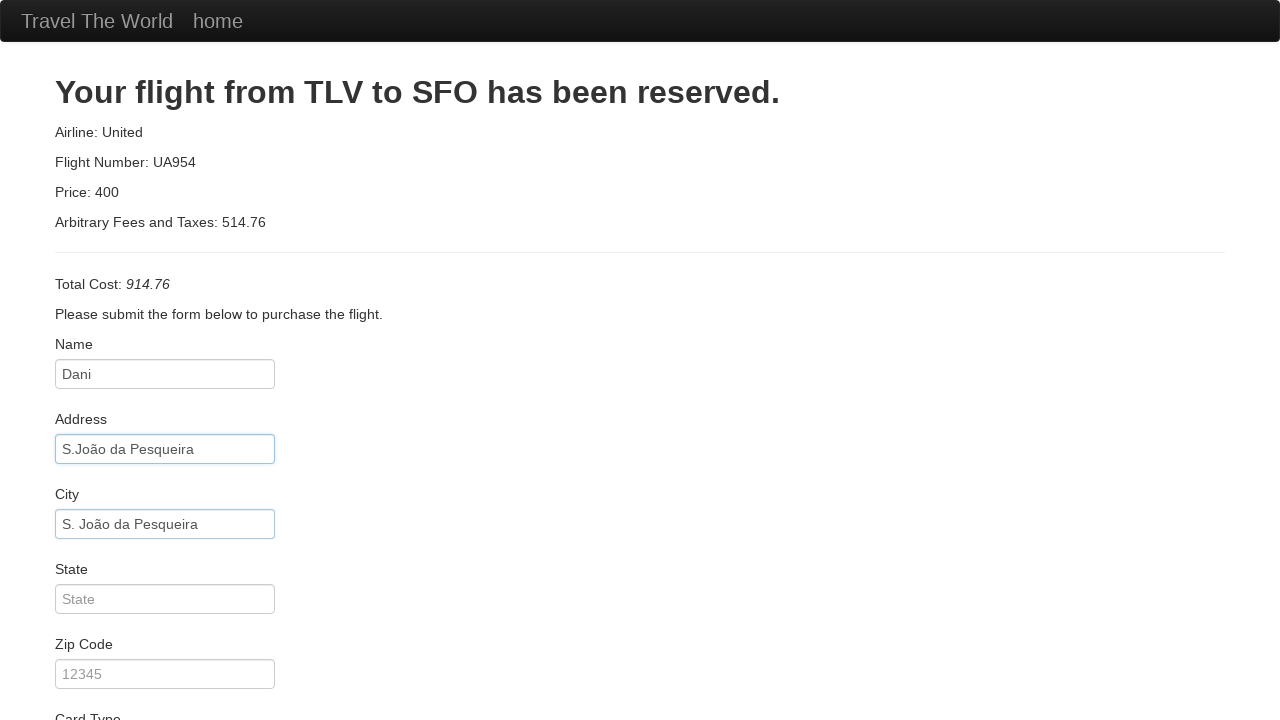

Filled in state 'Viseu' on #state
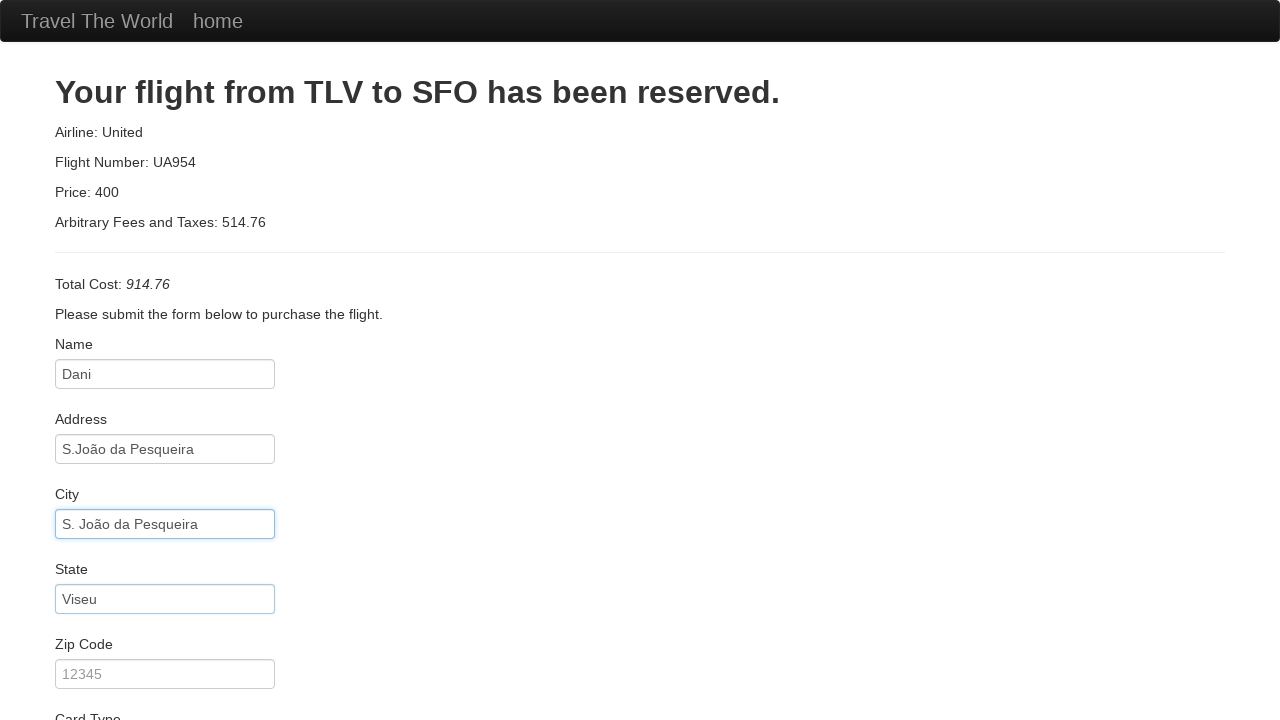

Filled in zip code '5130' on #zipCode
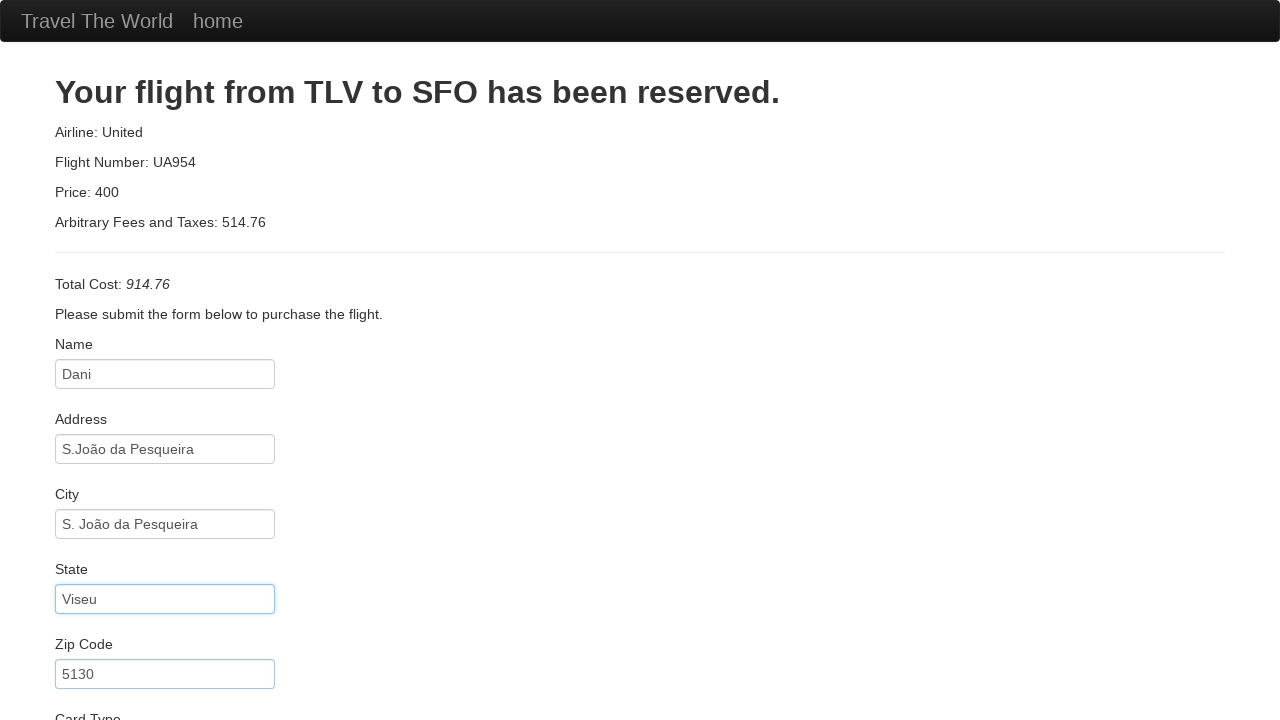

Clicked Purchase Flight button at (118, 685) on .btn-primary
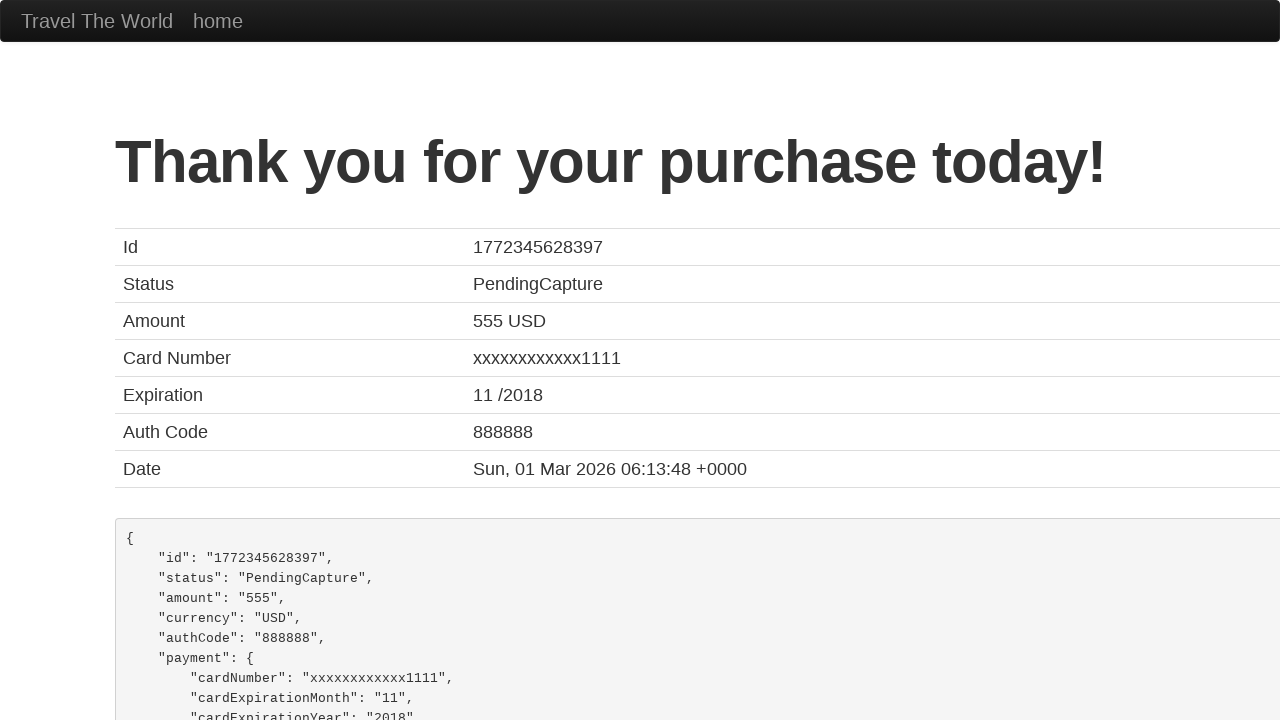

Waited for confirmation page to load
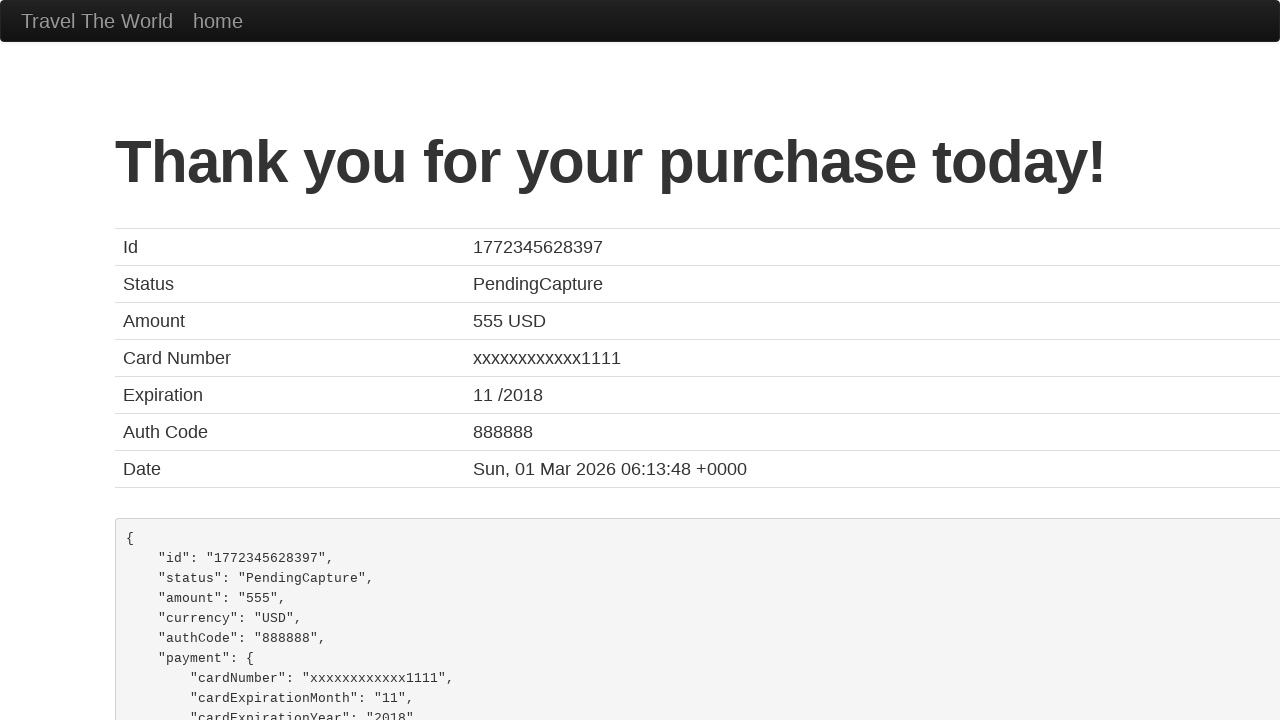

Verified confirmation page title is 'BlazeDemo Confirmation'
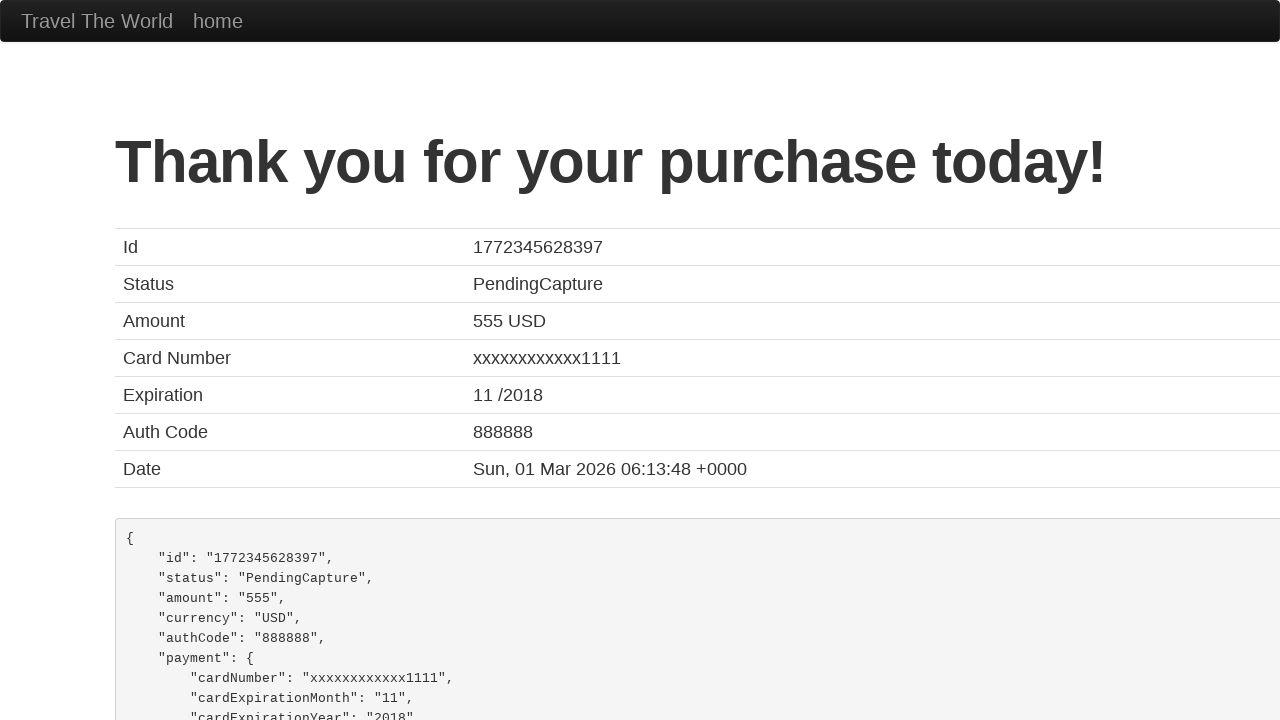

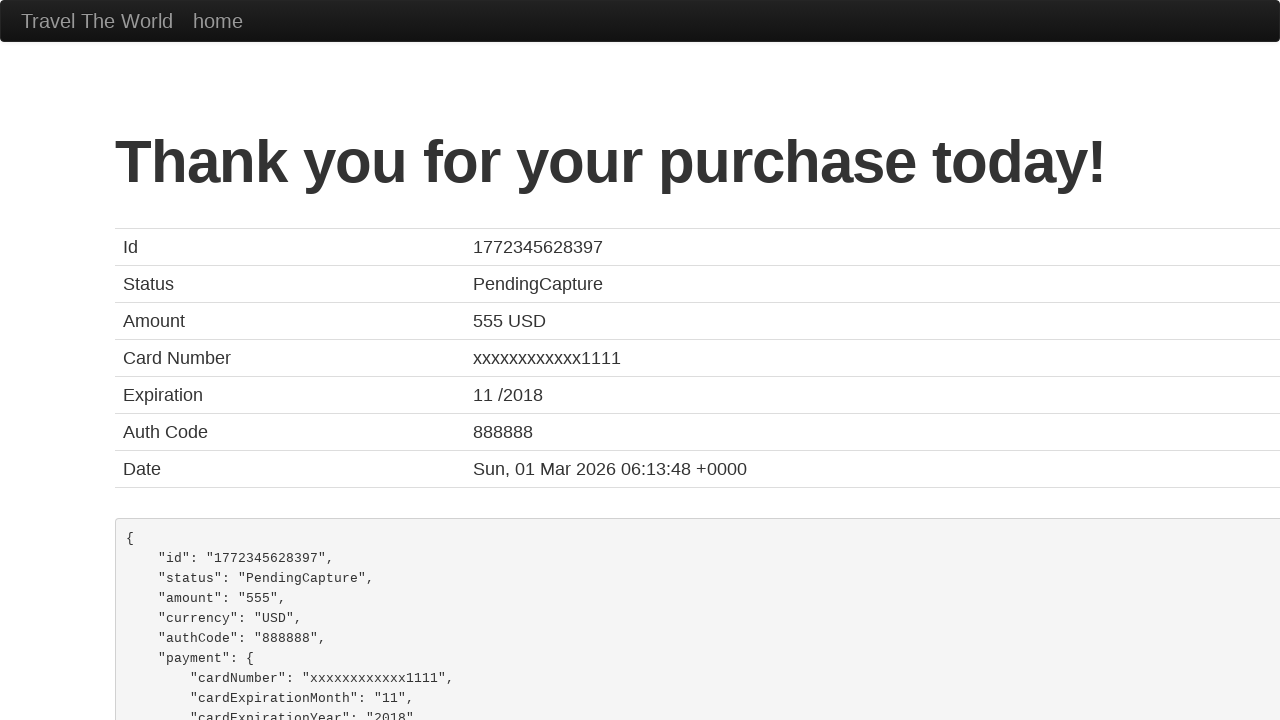